Tests multi-level dropdown navigation by hovering over menu items in sequence to reach nested submenu items

Starting URL: https://vins-udemy.s3.amazonaws.com/java/html/drop-down.html

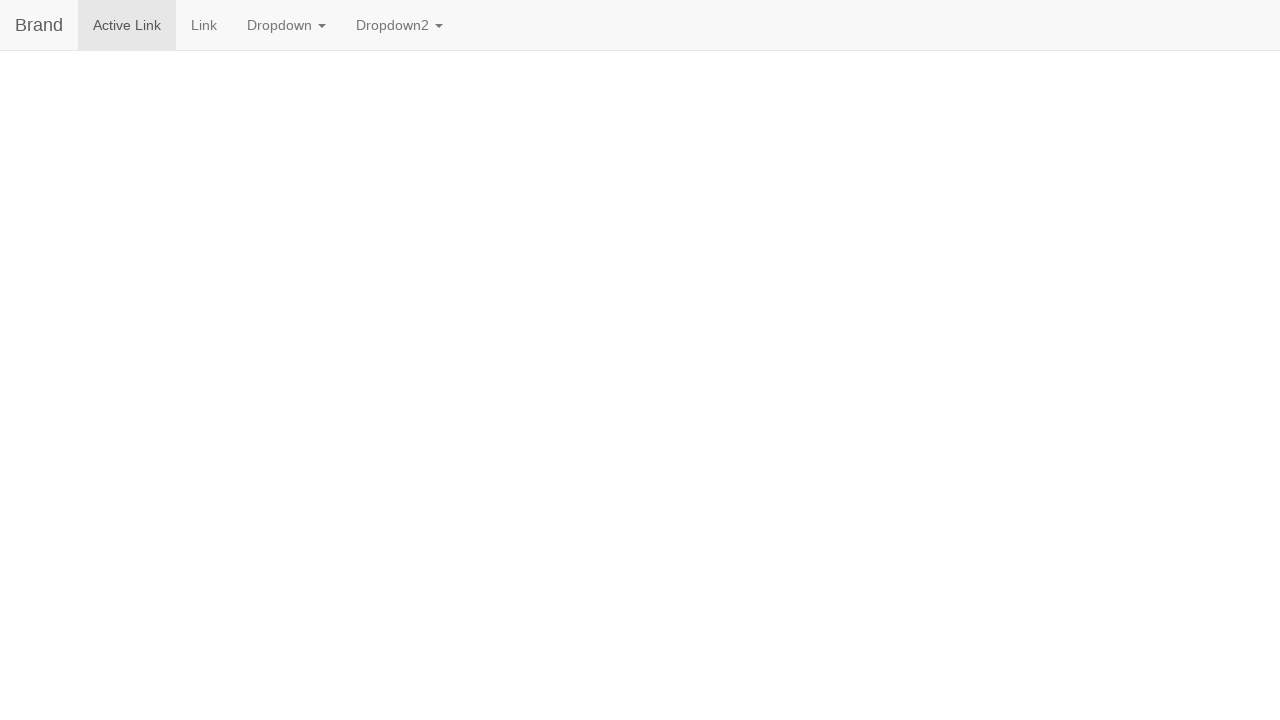

Hovered over 'Dropdown' menu item at (286, 25) on text=Dropdown
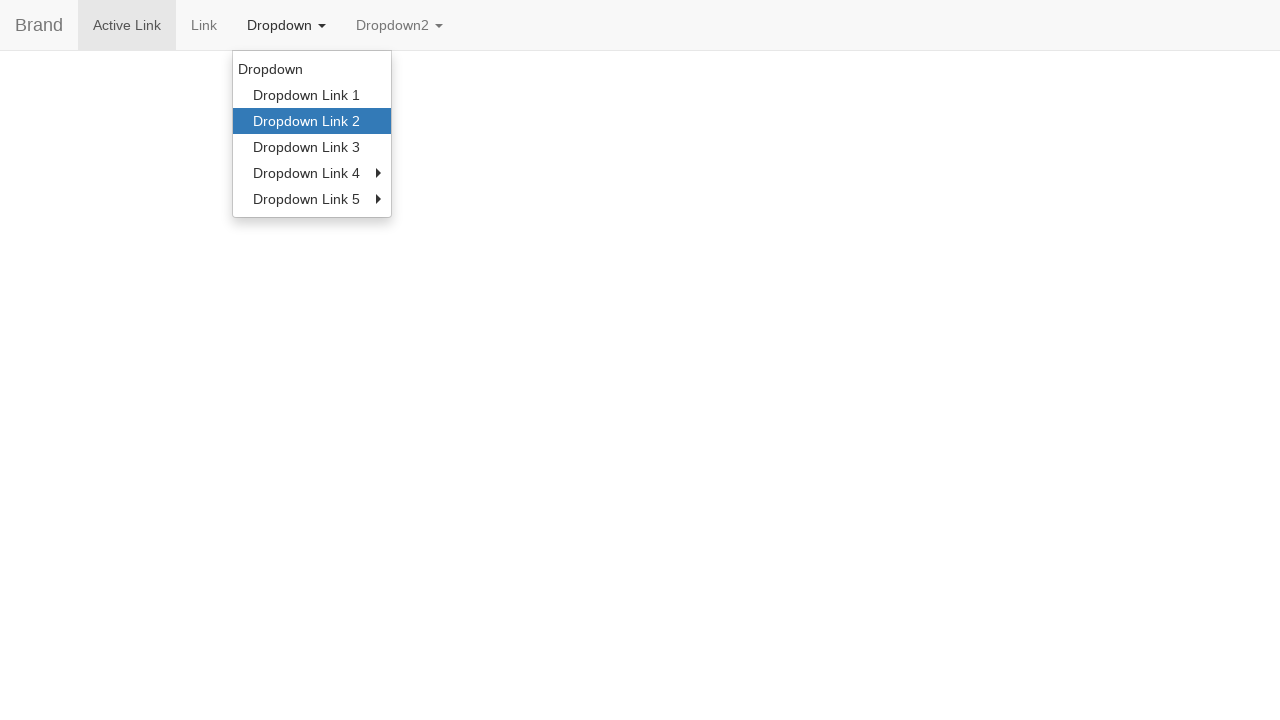

Hovered over 'Dropdown Link 2' in dropdown menu at (312, 121) on text=Dropdown Link 2
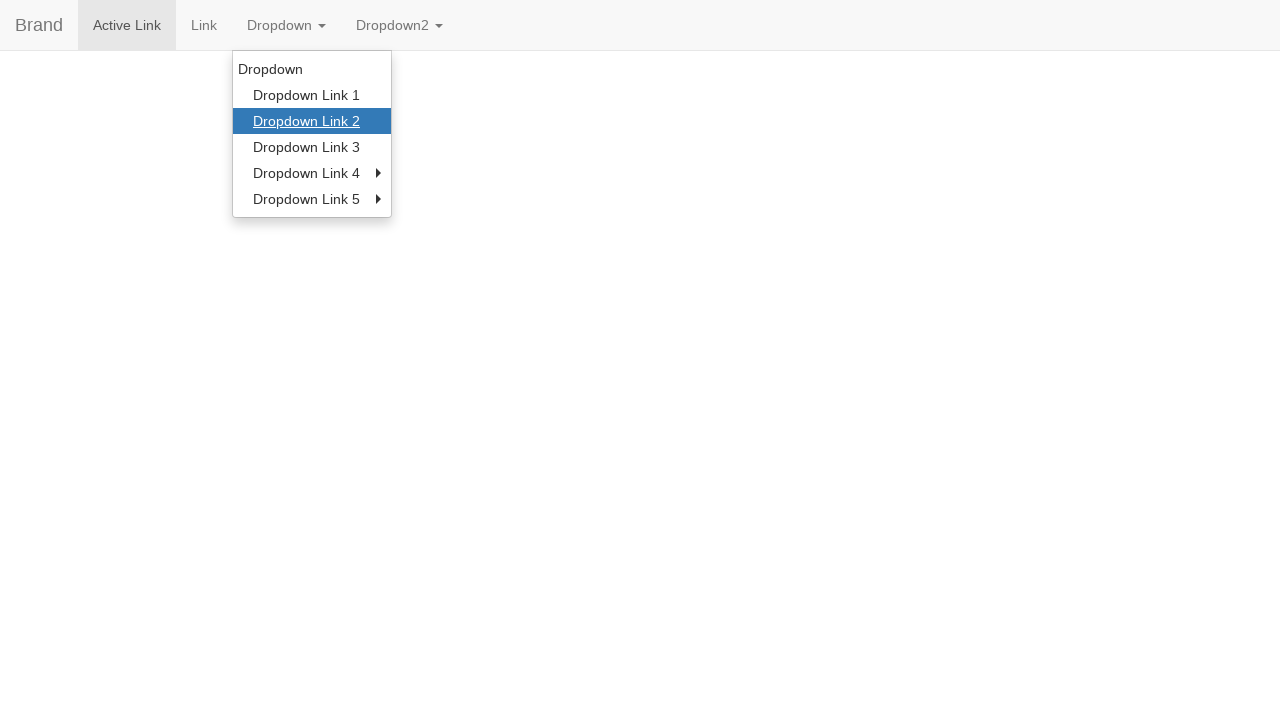

Hovered over 'Dropdown' menu item at (286, 25) on text=Dropdown
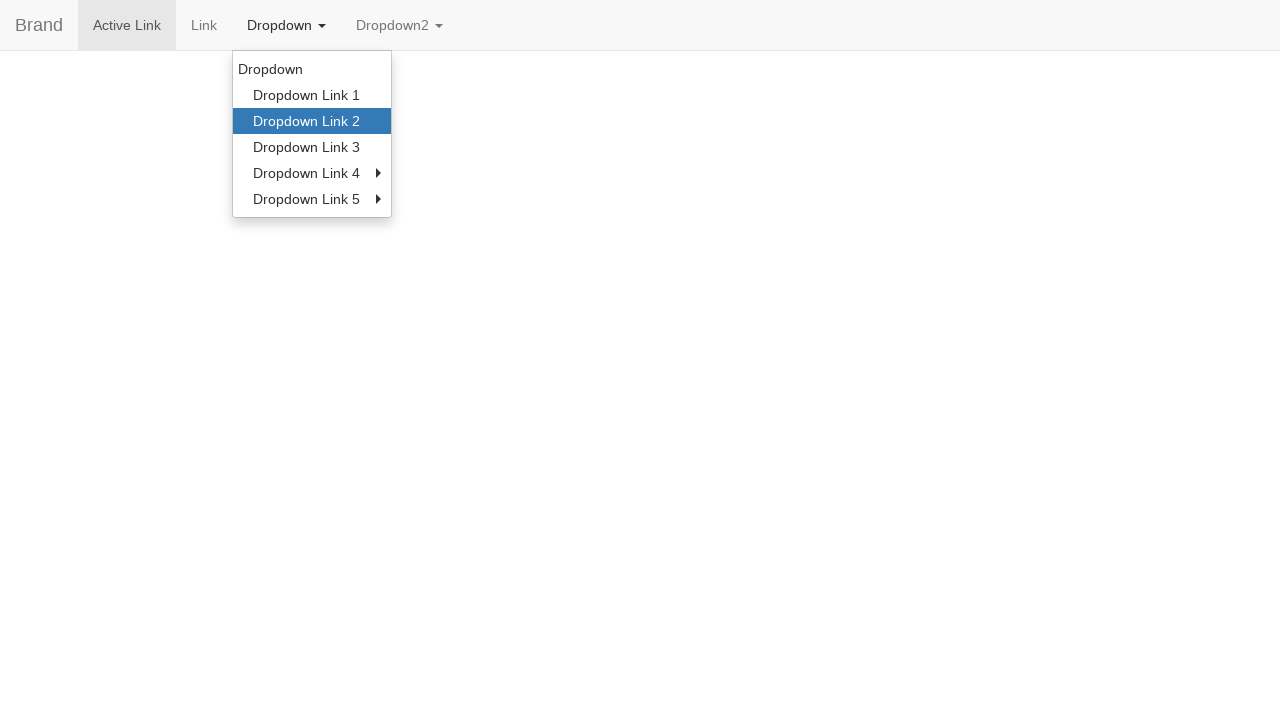

Hovered over 'Dropdown Link 5' to reveal submenu at (312, 199) on text=Dropdown Link 5
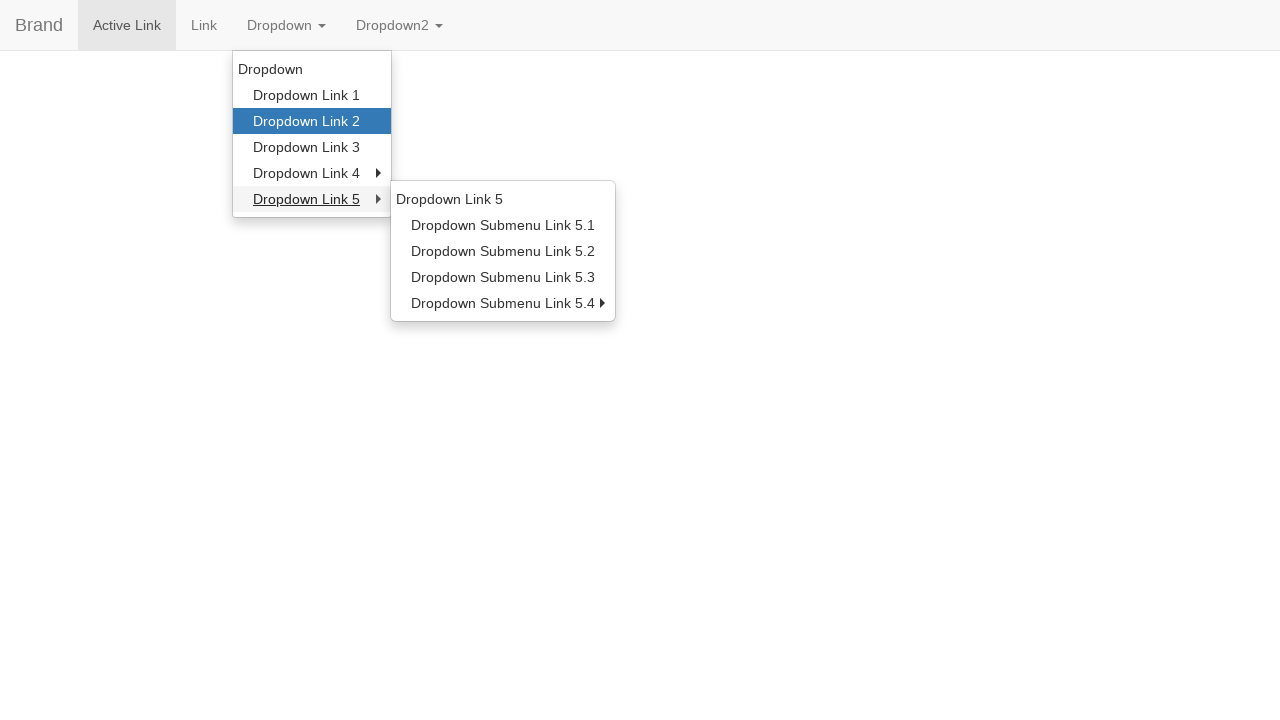

Hovered over 'Dropdown Submenu Link 5.1' in nested submenu at (503, 225) on text=Dropdown Submenu Link 5.1
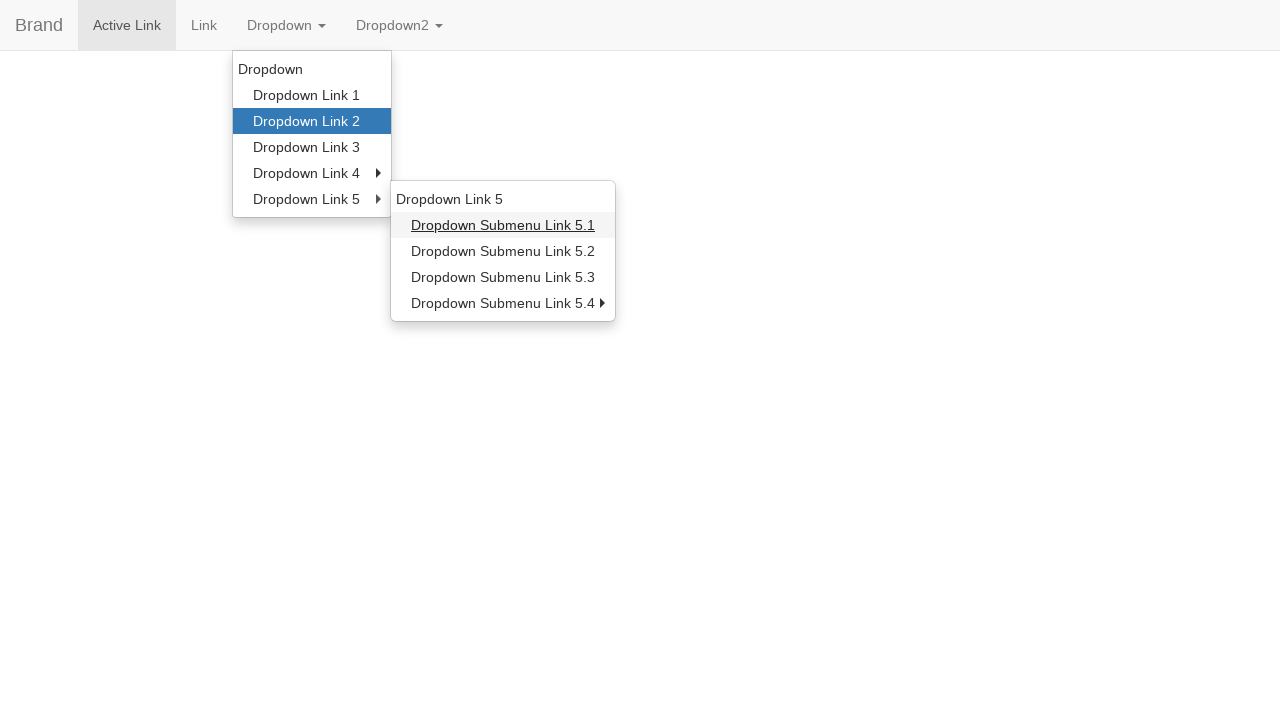

Hovered over 'Dropdown' menu item at (286, 25) on text=Dropdown
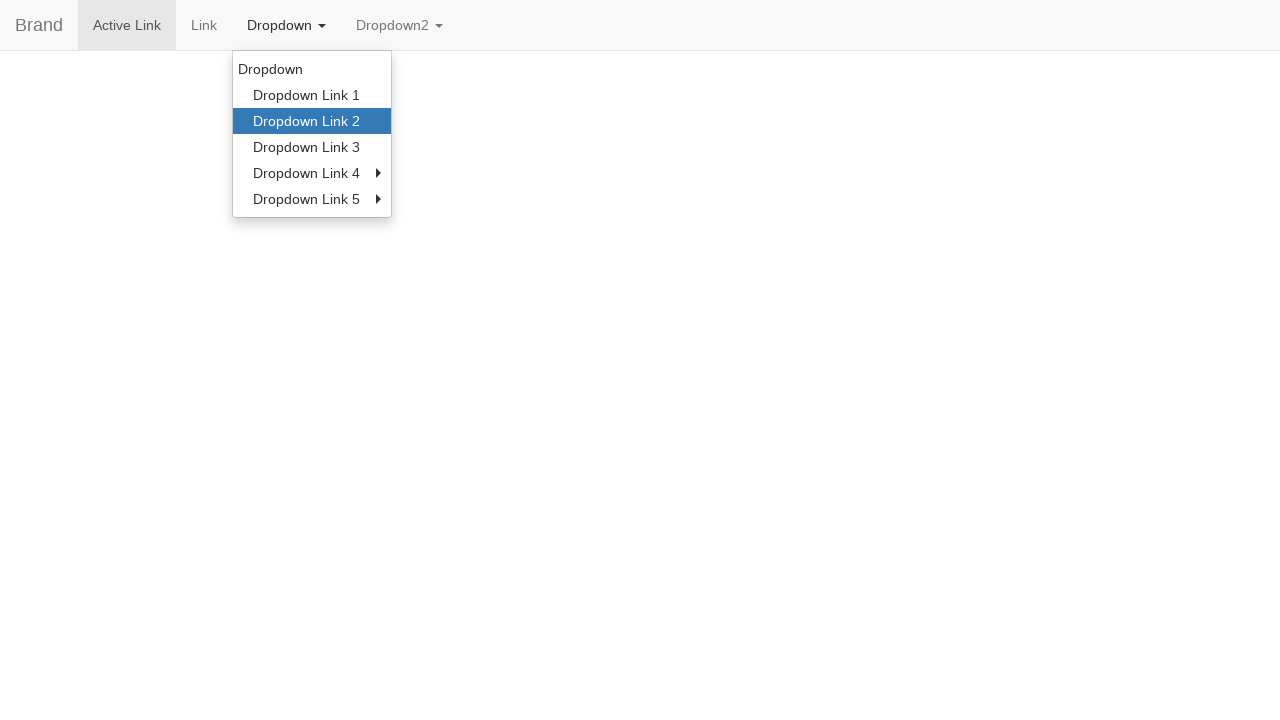

Hovered over 'Dropdown Link 5' to reveal submenu at (312, 199) on text=Dropdown Link 5
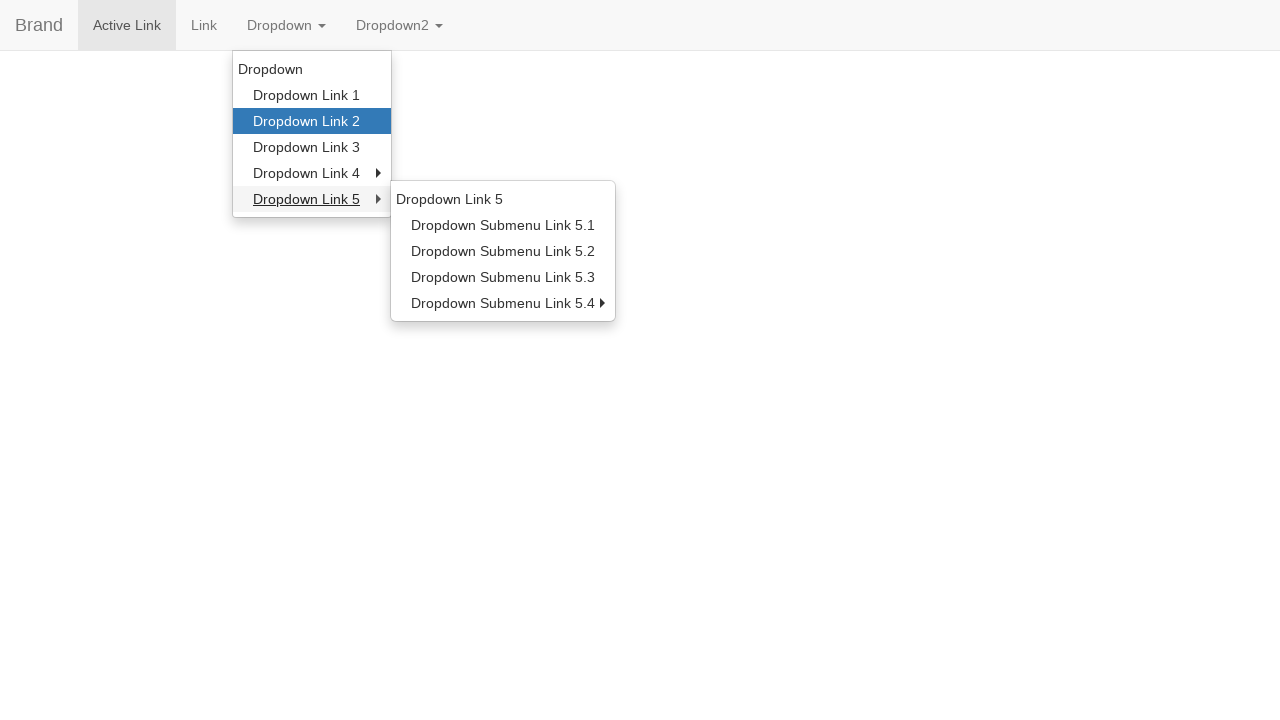

Hovered over 'Dropdown Submenu Link 5.4' to reveal nested submenu at (503, 303) on text=Dropdown Submenu Link 5.4
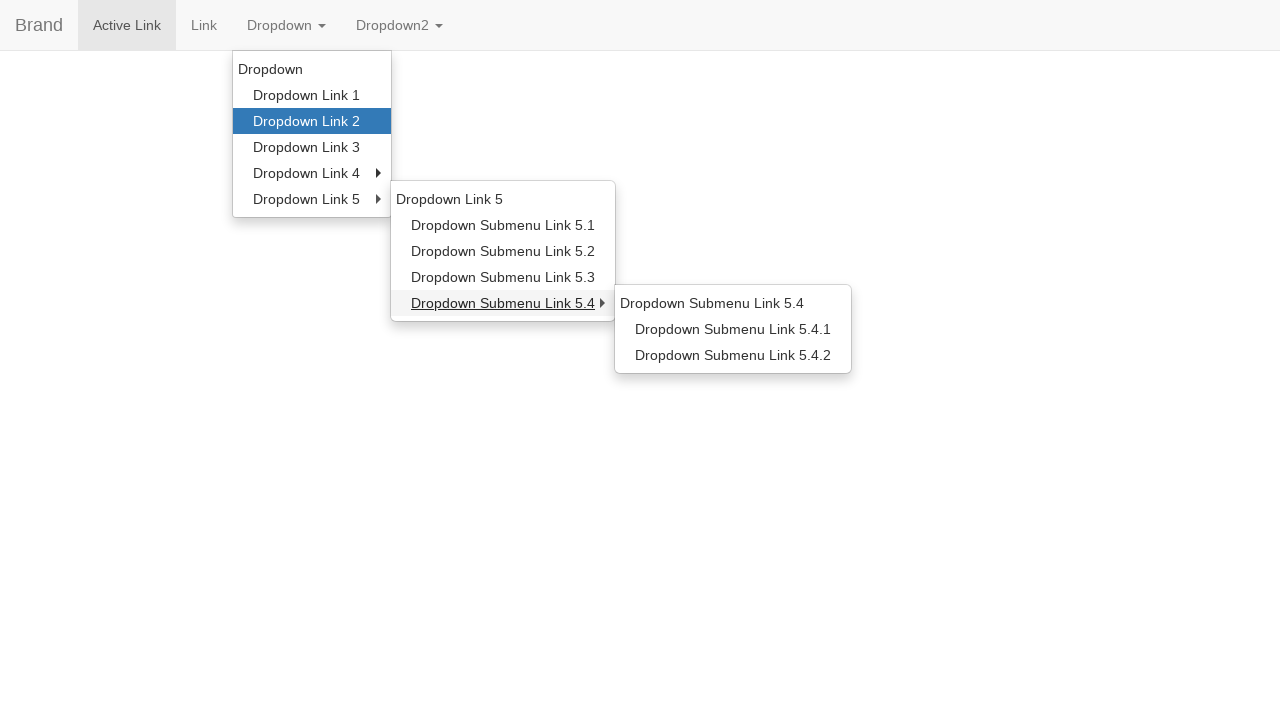

Hovered over 'Dropdown Submenu Link 5.4.2' in multi-level nested submenu at (733, 355) on text=Dropdown Submenu Link 5.4.2
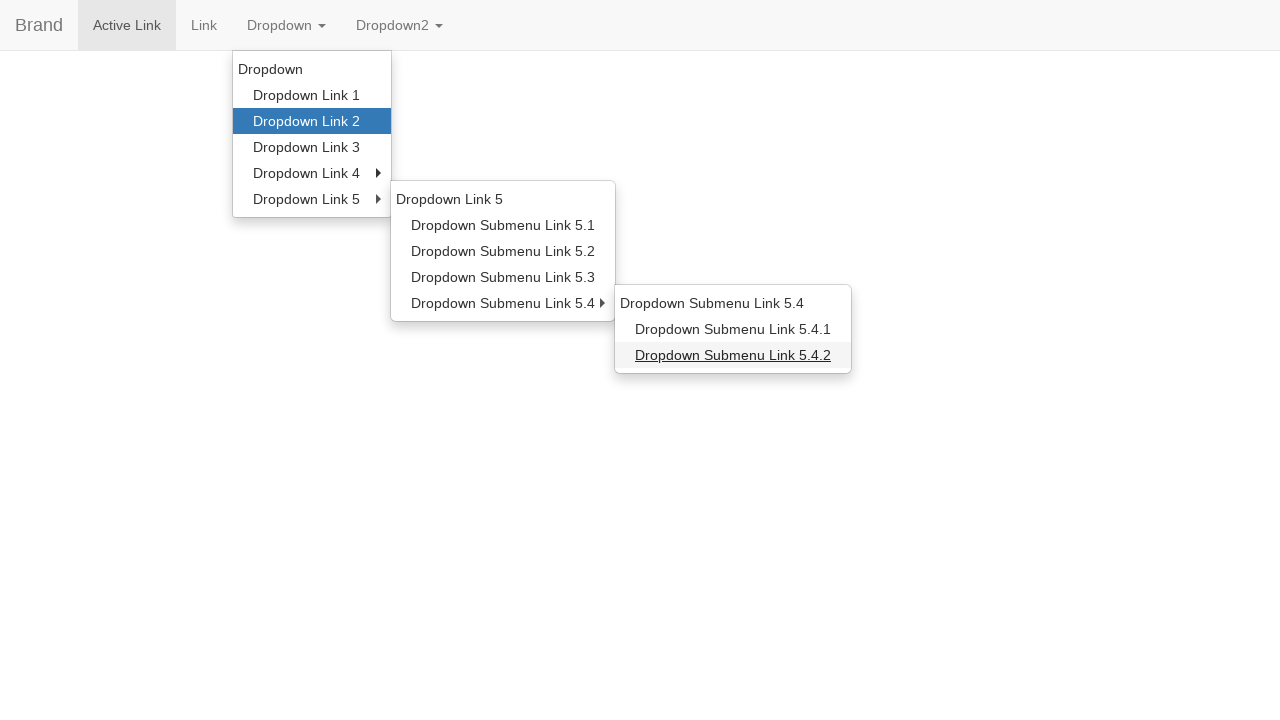

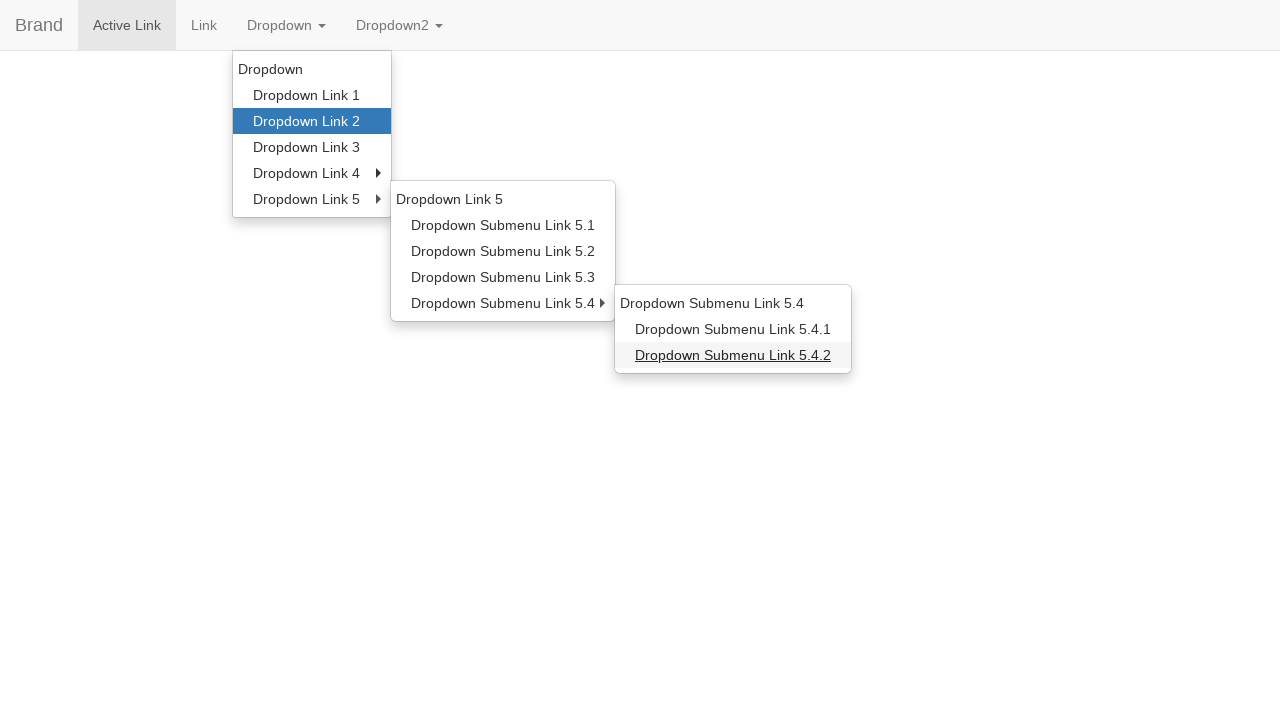